Navigates to a table page, iterates through table rows to find a specific first name "John" in the second column, and clicks the edit link when found

Starting URL: http://the-internet.herokuapp.com/tables

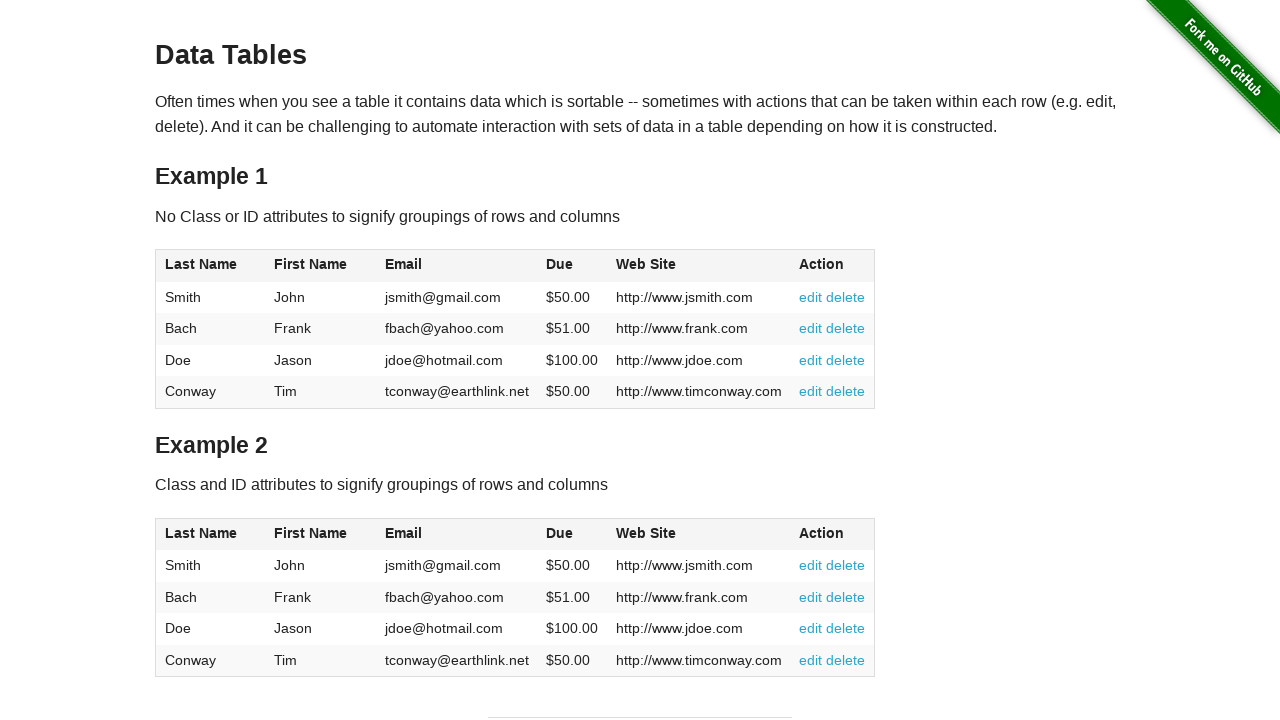

Navigated to table page at http://the-internet.herokuapp.com/tables
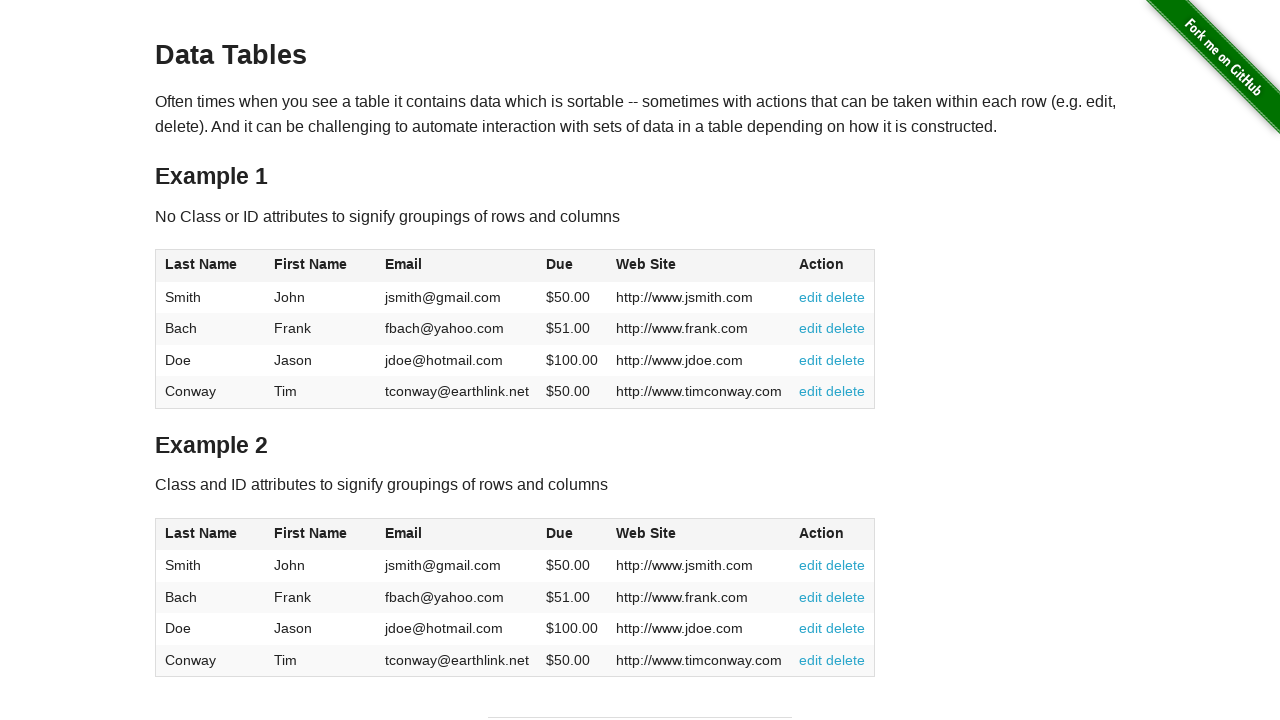

Located all table rows in tbody
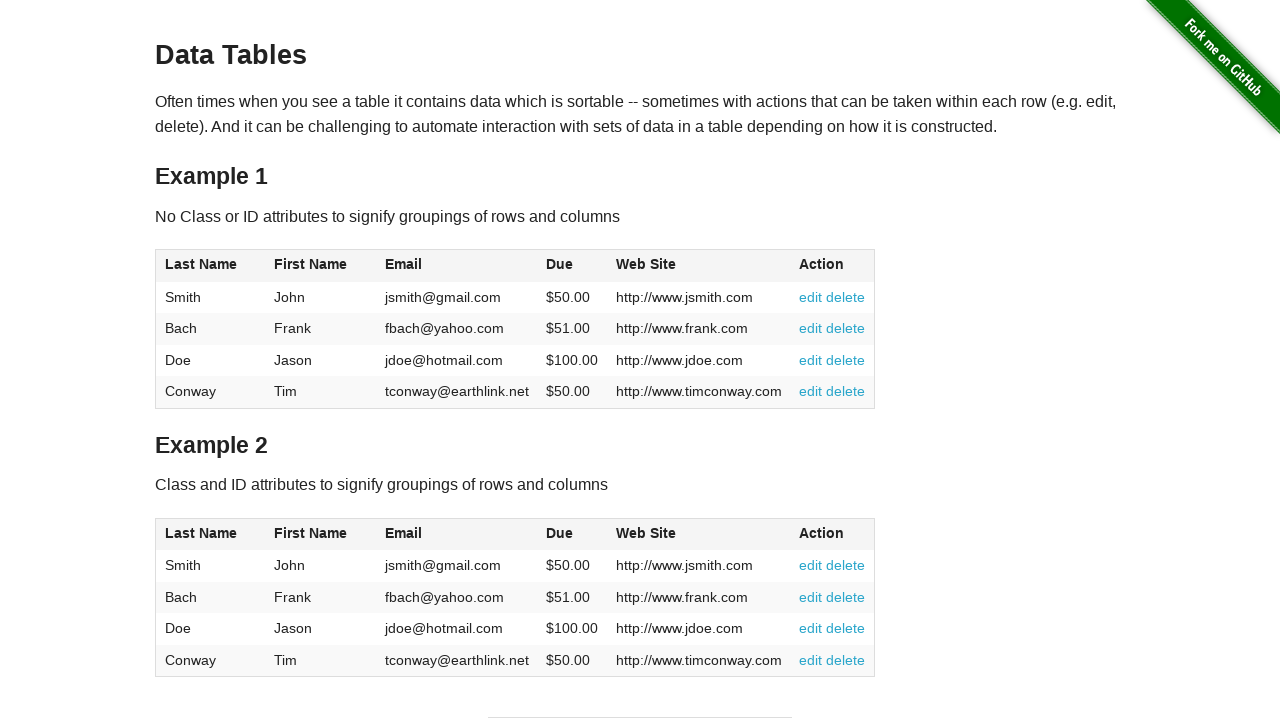

Retrieved first name 'John' from row 1, column 2
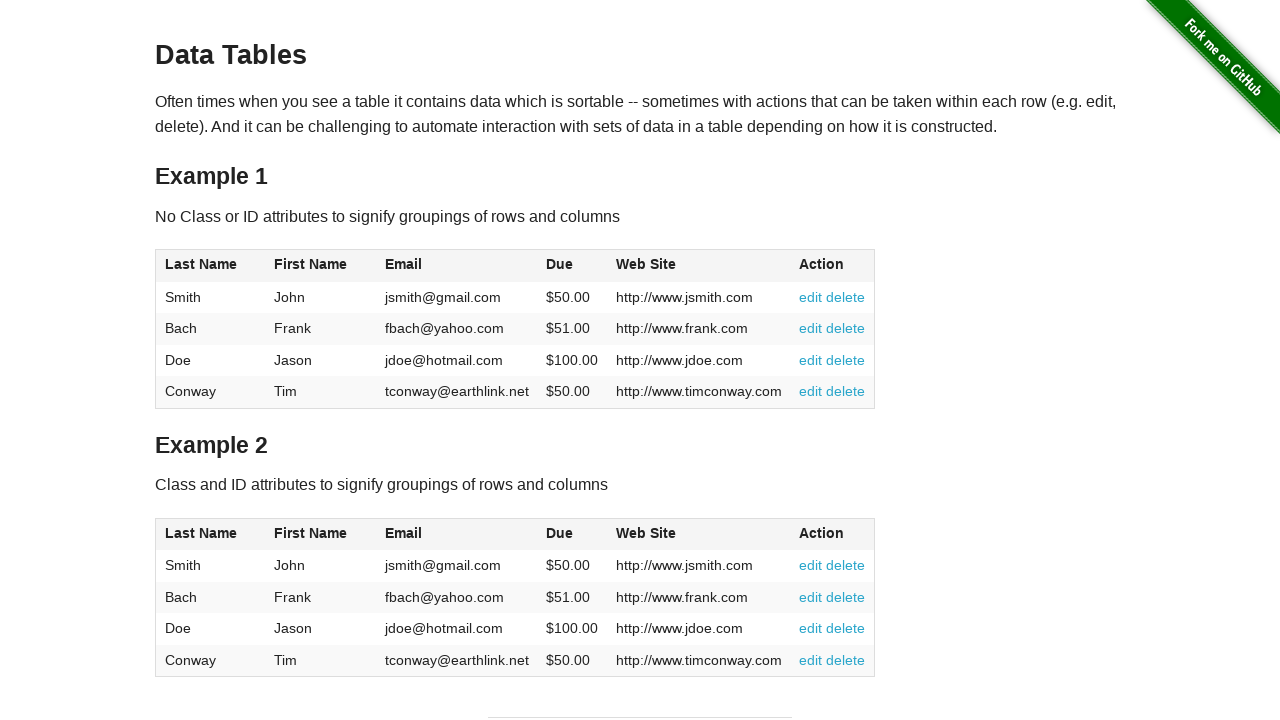

Found 'John' in row 1 and clicked the edit link at (811, 297) on //*[@id='table1']/tbody/tr[1]//a[text()='edit']
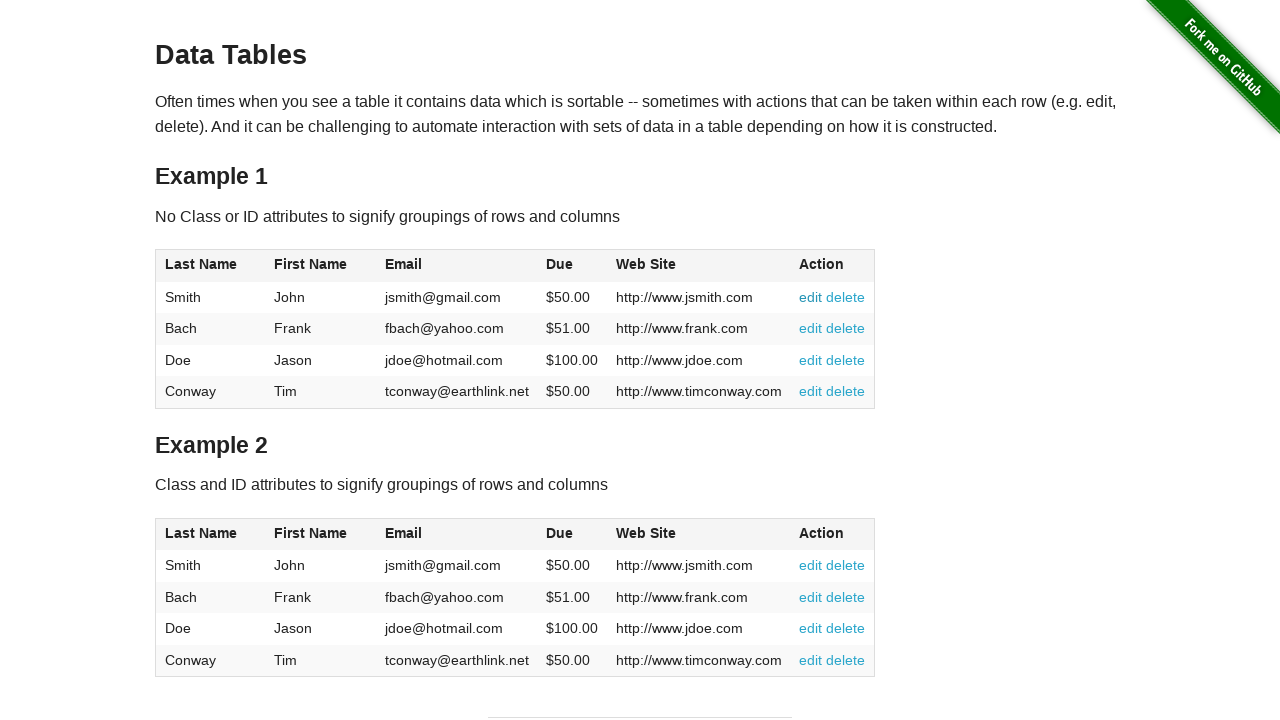

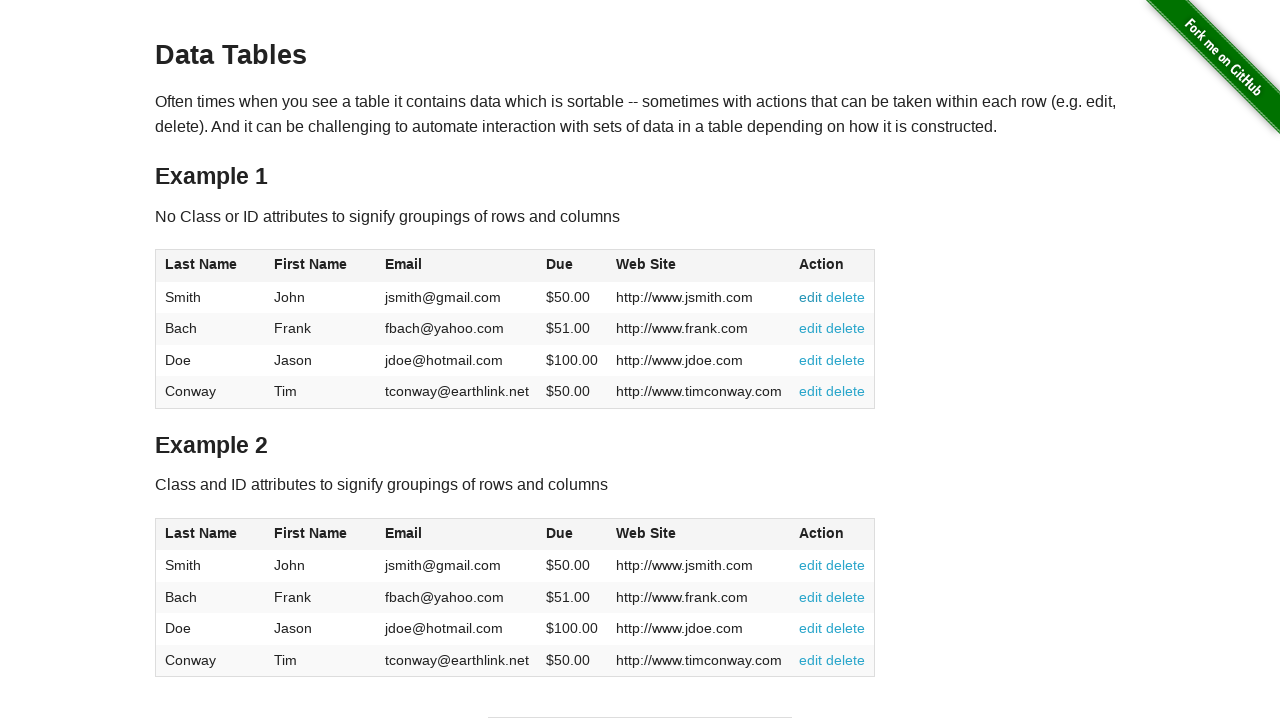